Tests browser alert and confirm popup handling by clicking buttons that trigger JavaScript alerts

Starting URL: https://rahulshettyacademy.com/AutomationPractice/

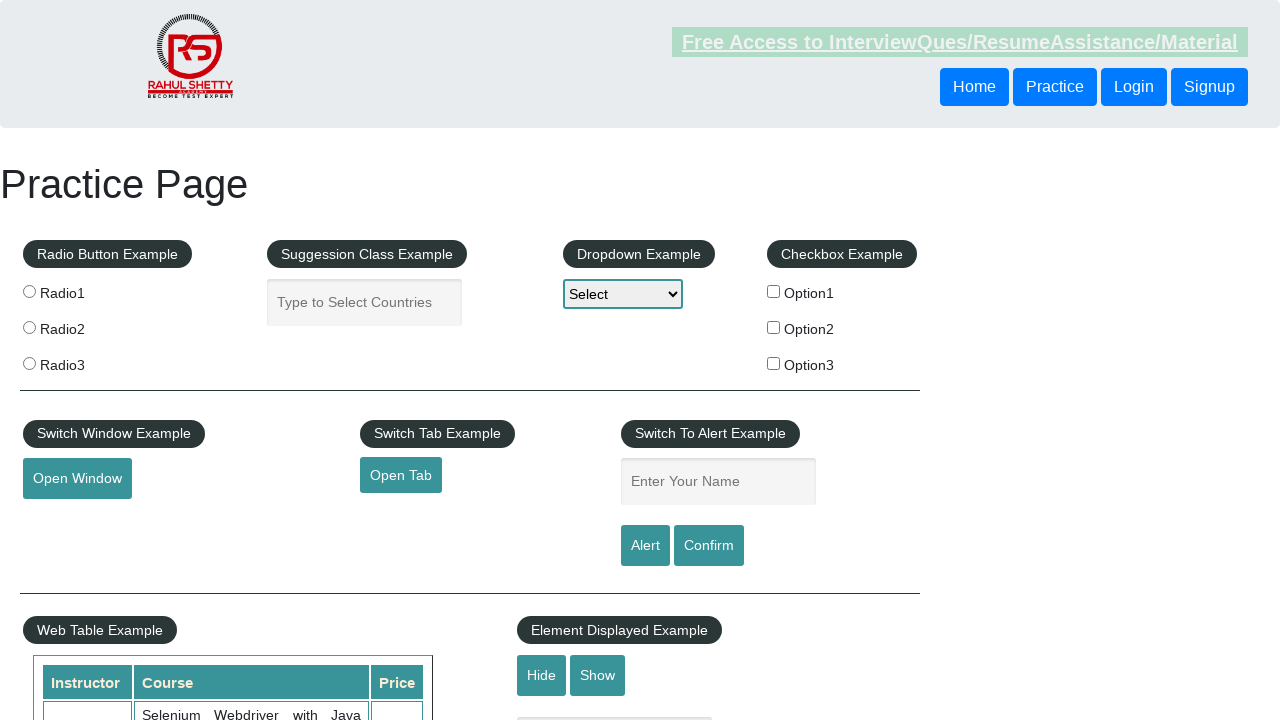

Set up dialog handler to auto-accept all popups
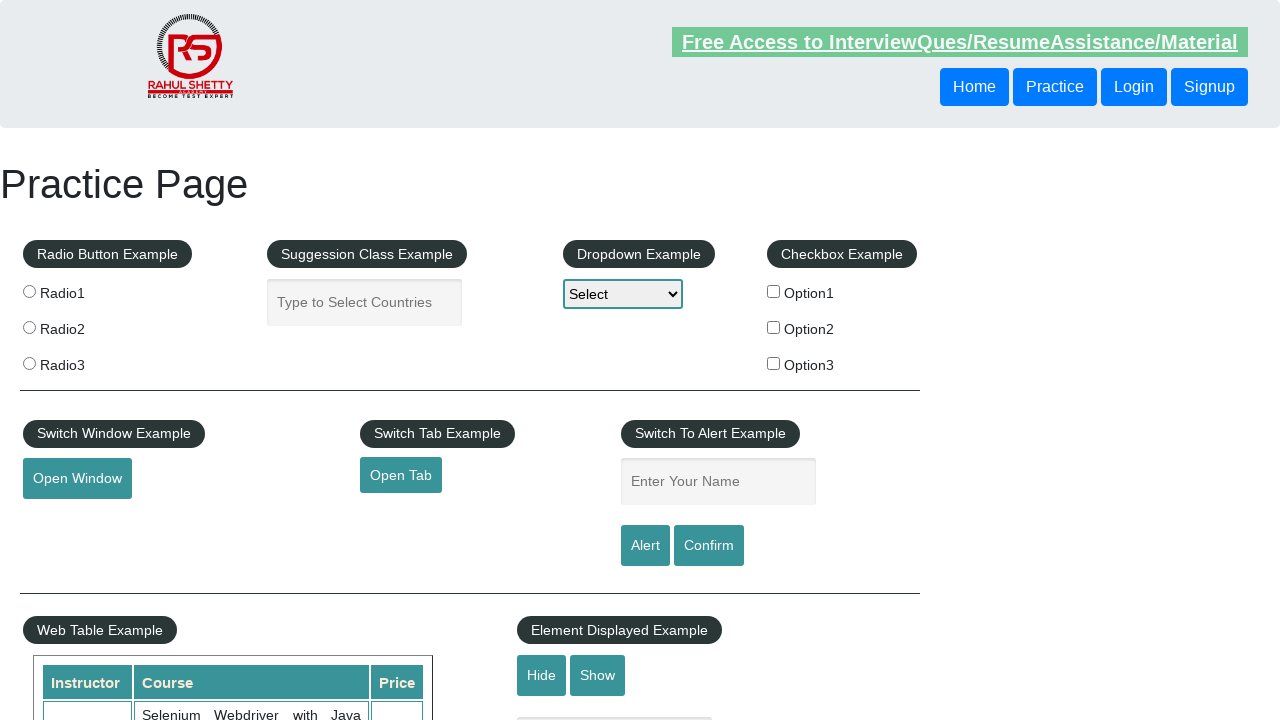

Clicked alert button to trigger JavaScript alert popup at (645, 546) on input[id='alertbtn']
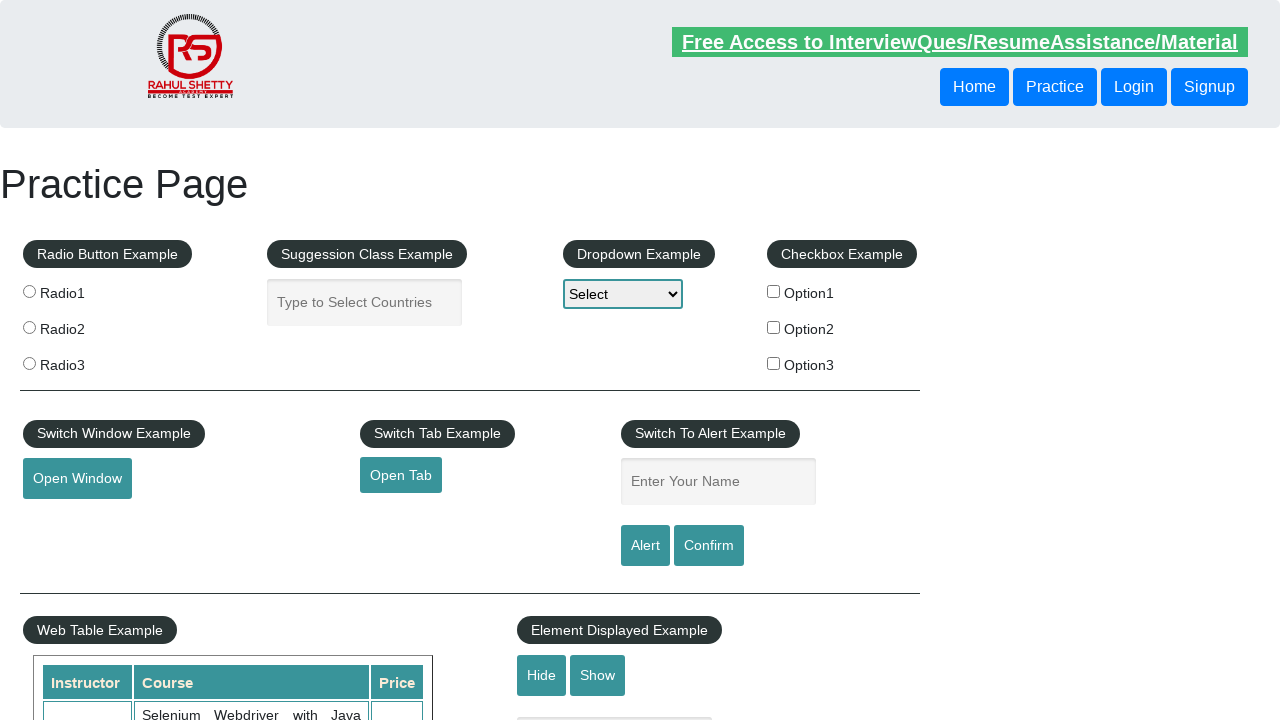

Clicked confirm button to trigger JavaScript confirm popup at (709, 546) on input[value='Confirm']
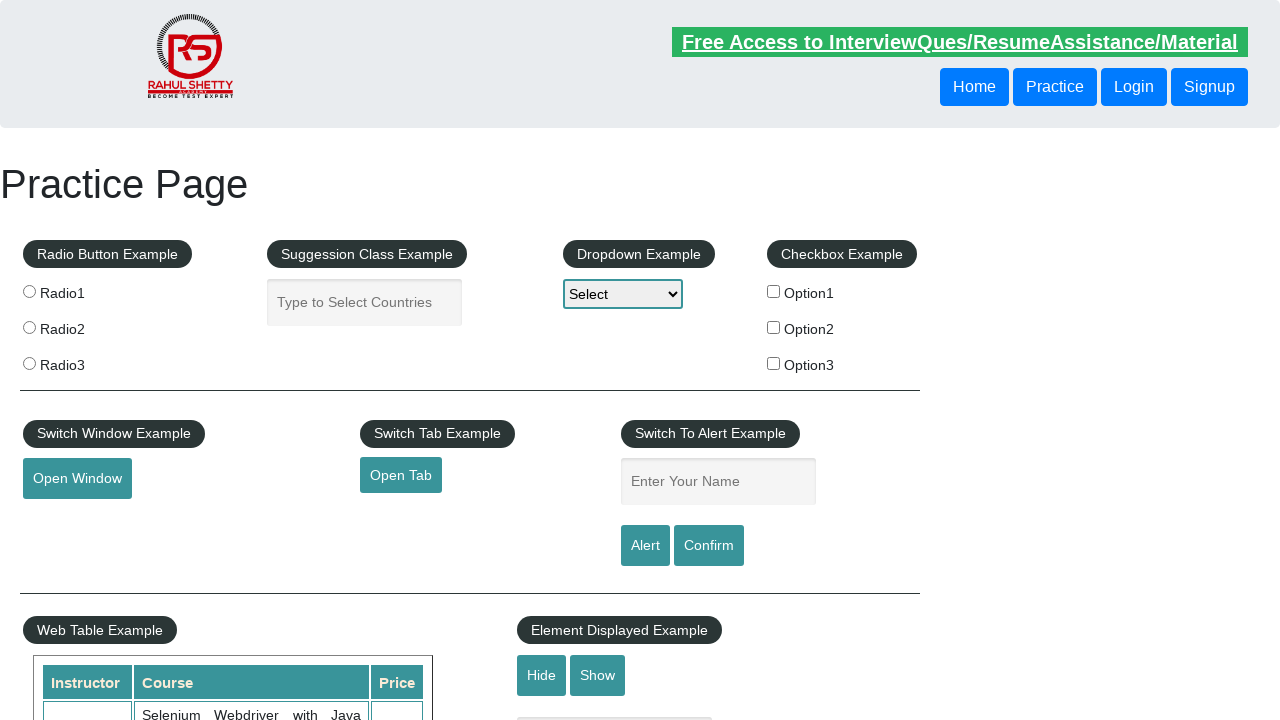

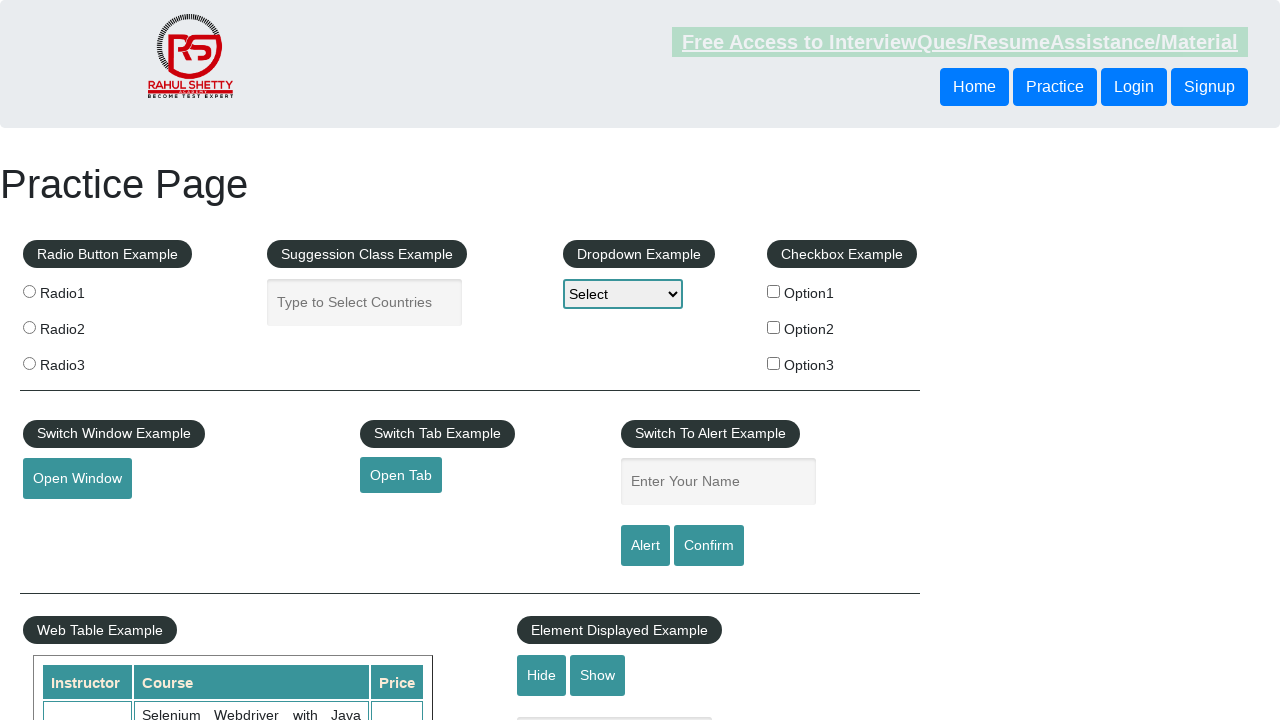